Clicks on the login link from the homepage and navigates to the login page, verifying the page title.

Starting URL: https://www.securite.jp

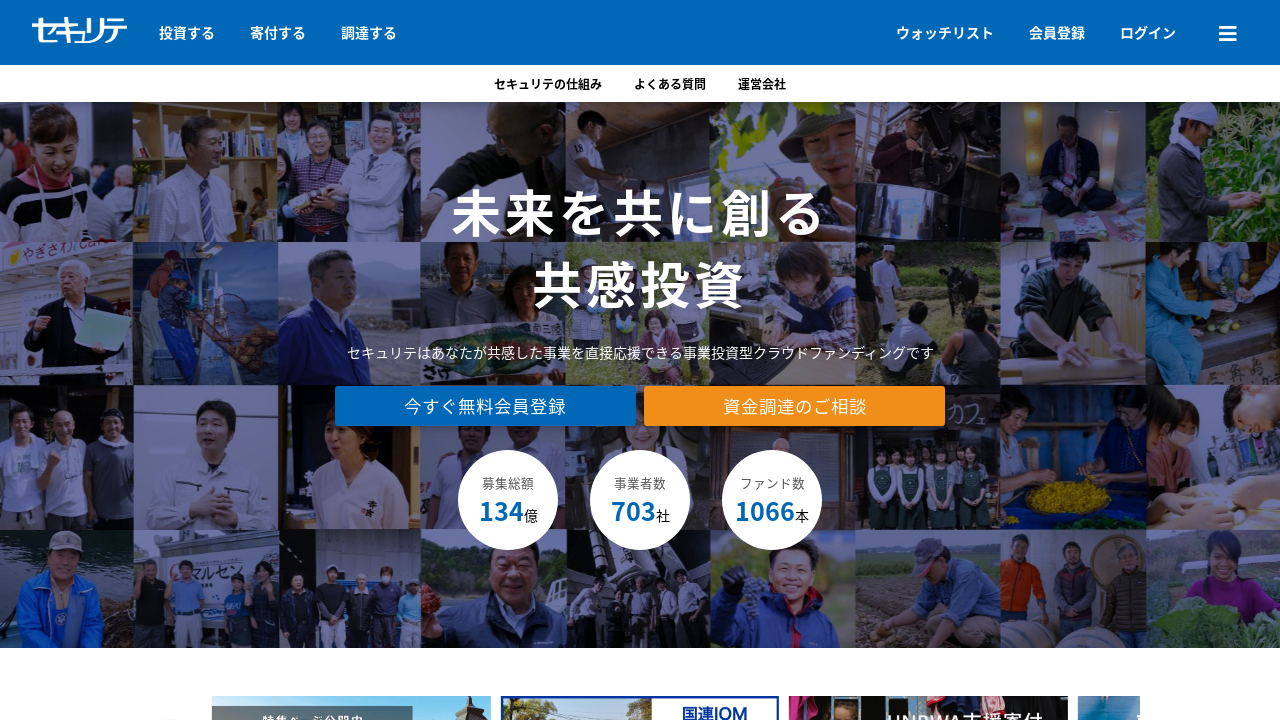

Clicked on the login link at (1148, 32) on text=ログイン
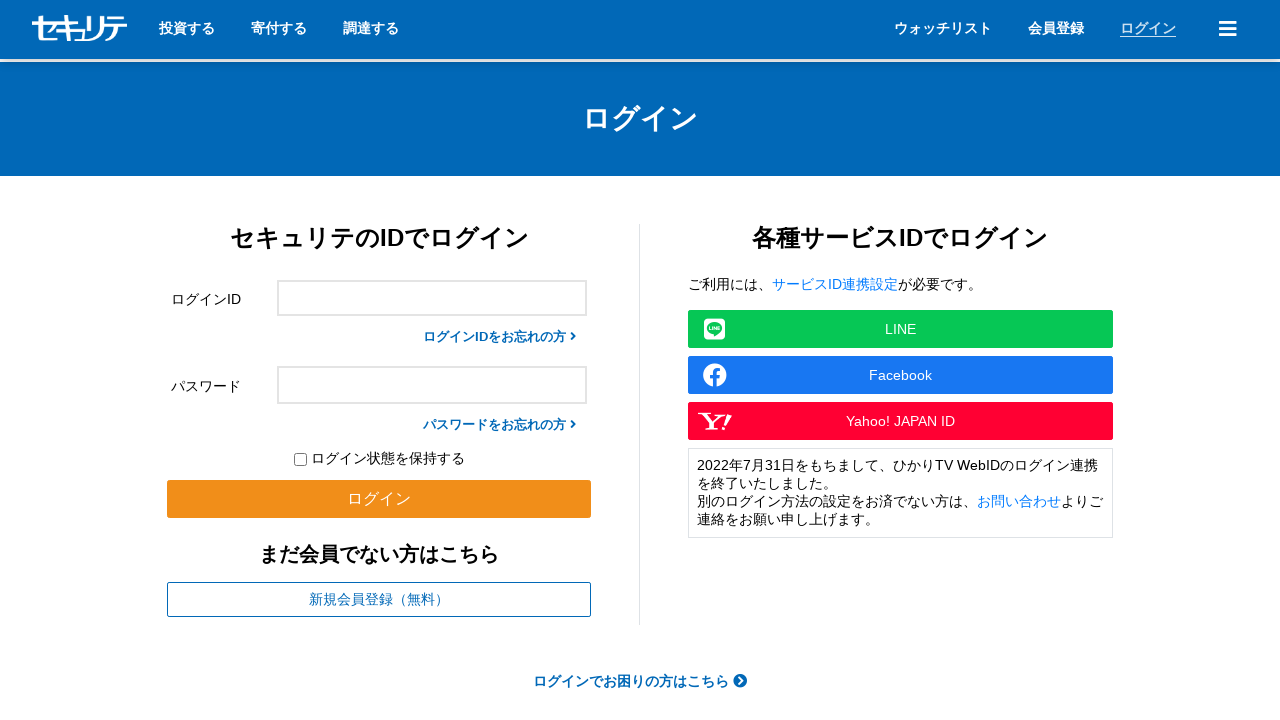

Login page loaded and DOM content ready
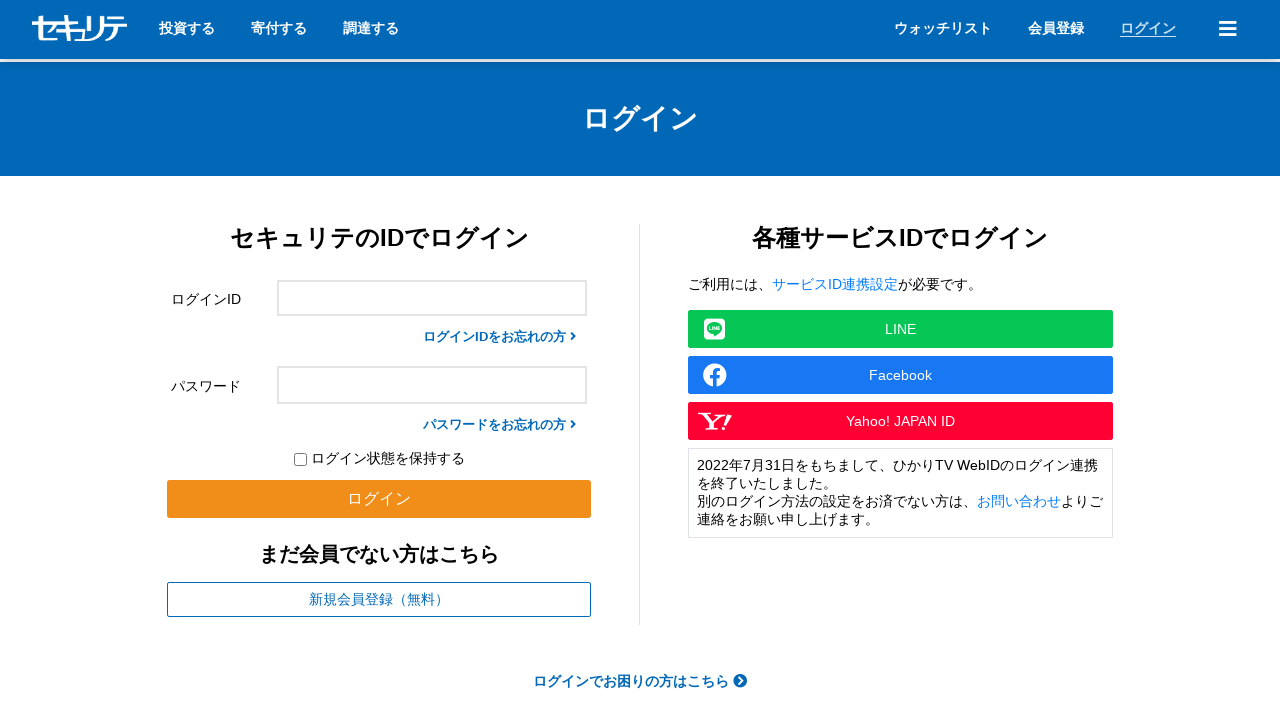

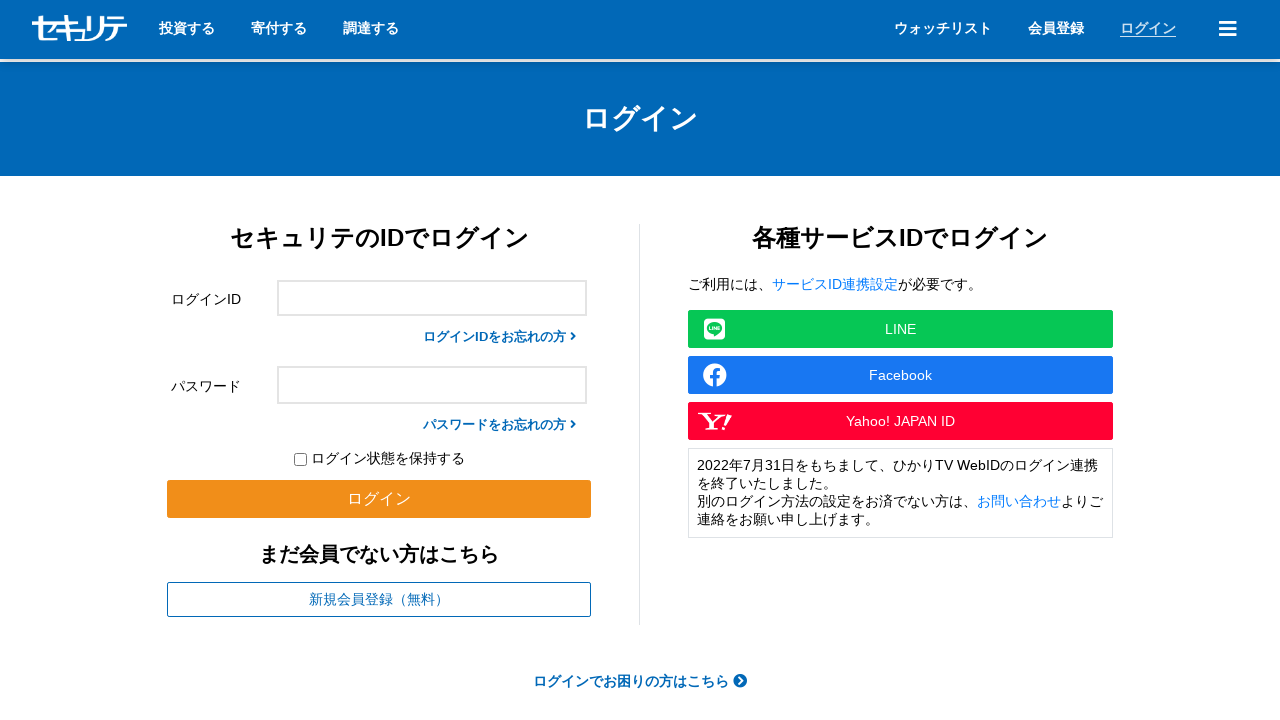